Demonstrates drag and drop action by dragging a draggable element onto a droppable target

Starting URL: https://testautomationpractice.blogspot.com/

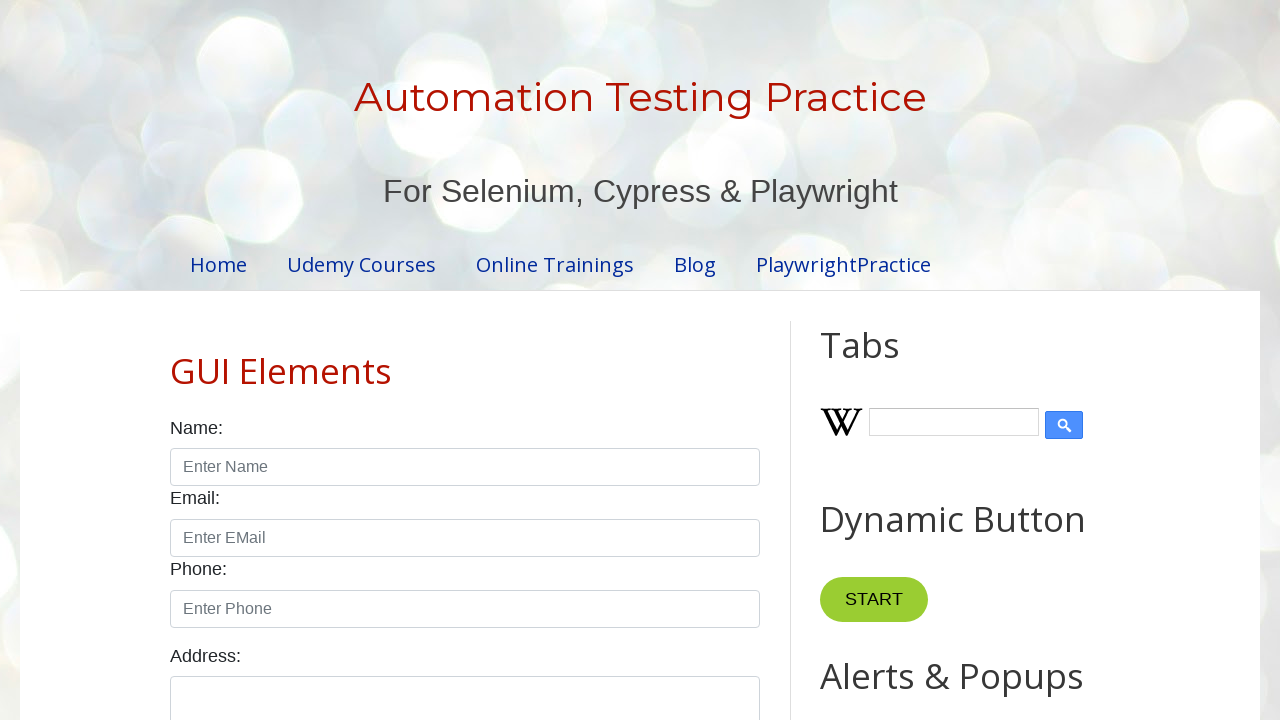

Located the draggable element with id 'draggable'
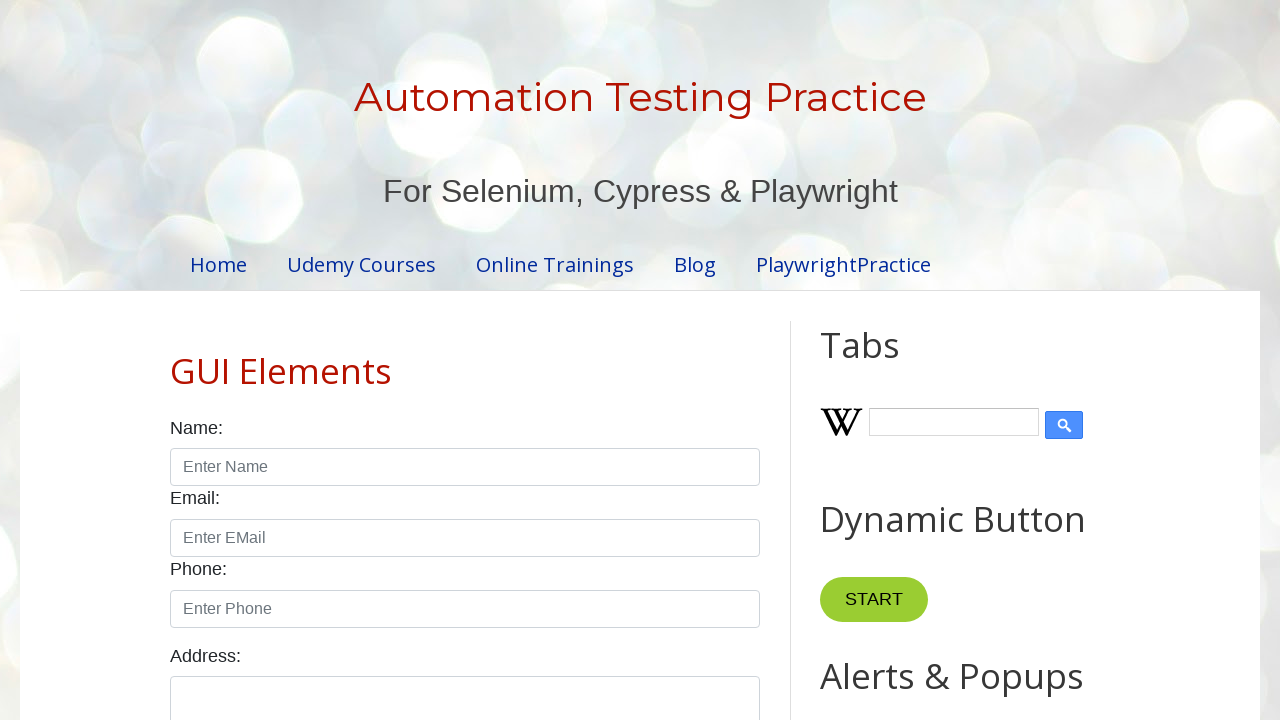

Located the droppable target element with id 'droppable'
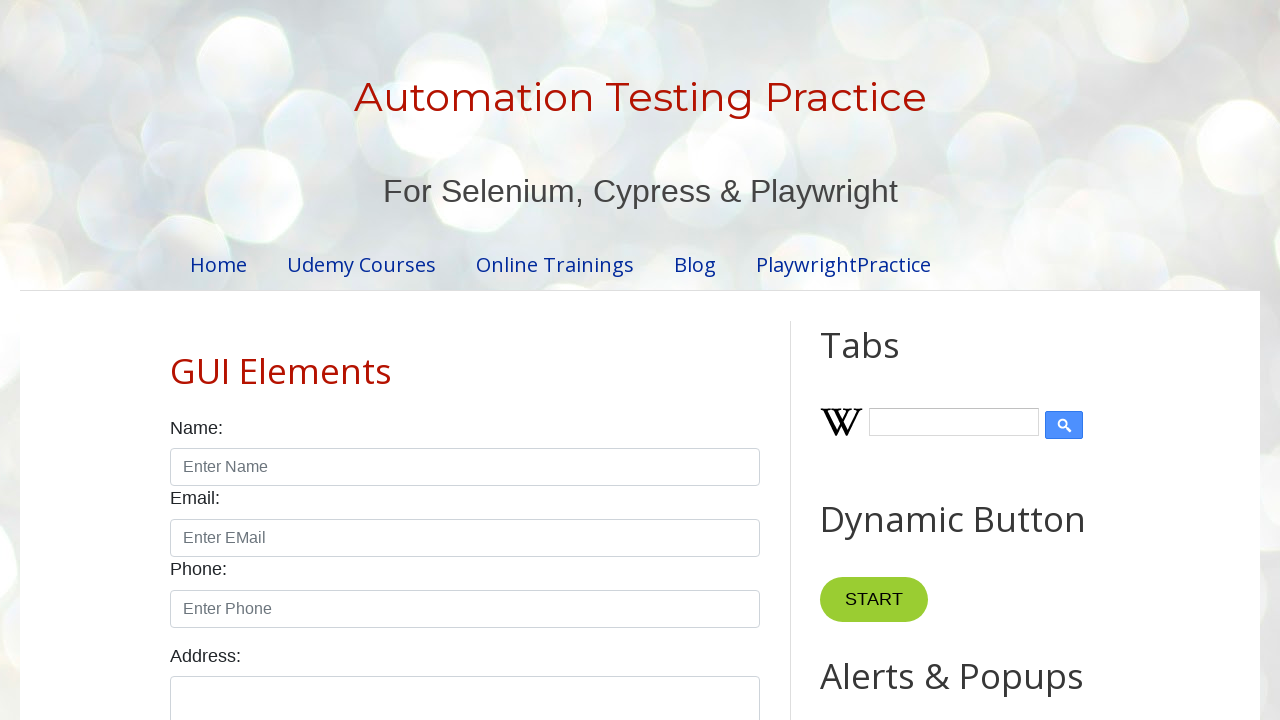

Draggable element is now visible
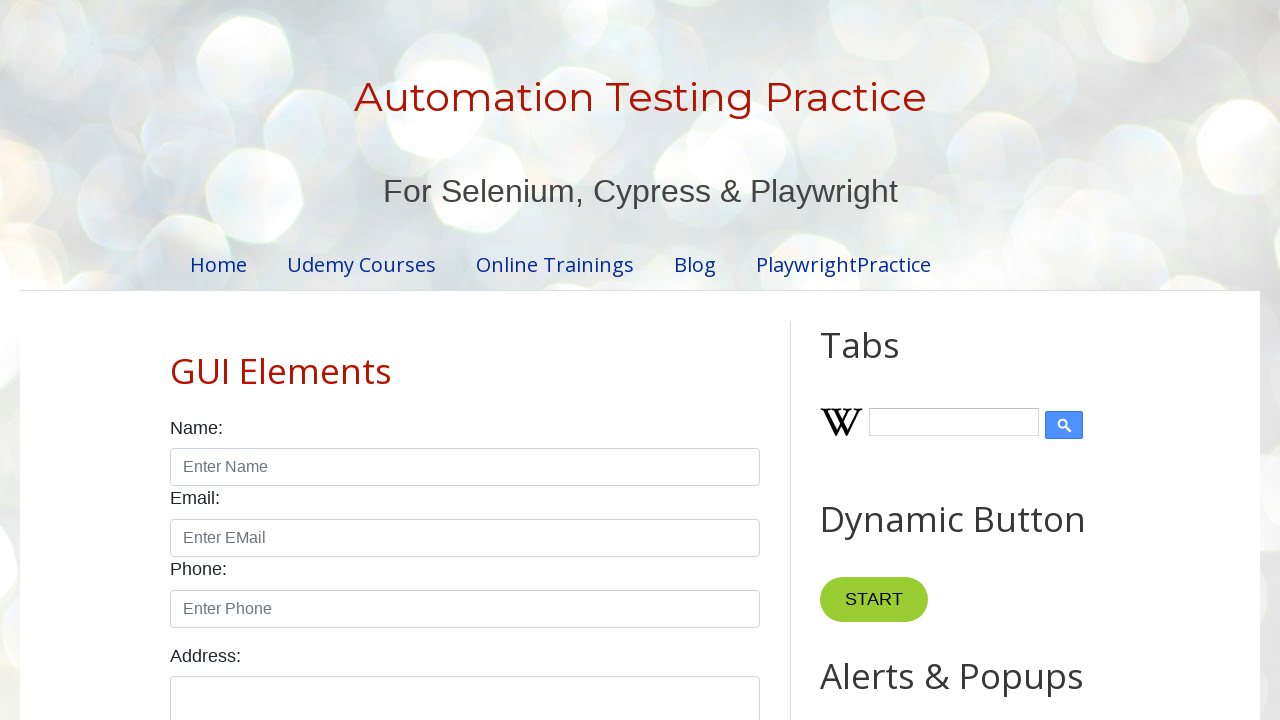

Droppable target element is now visible
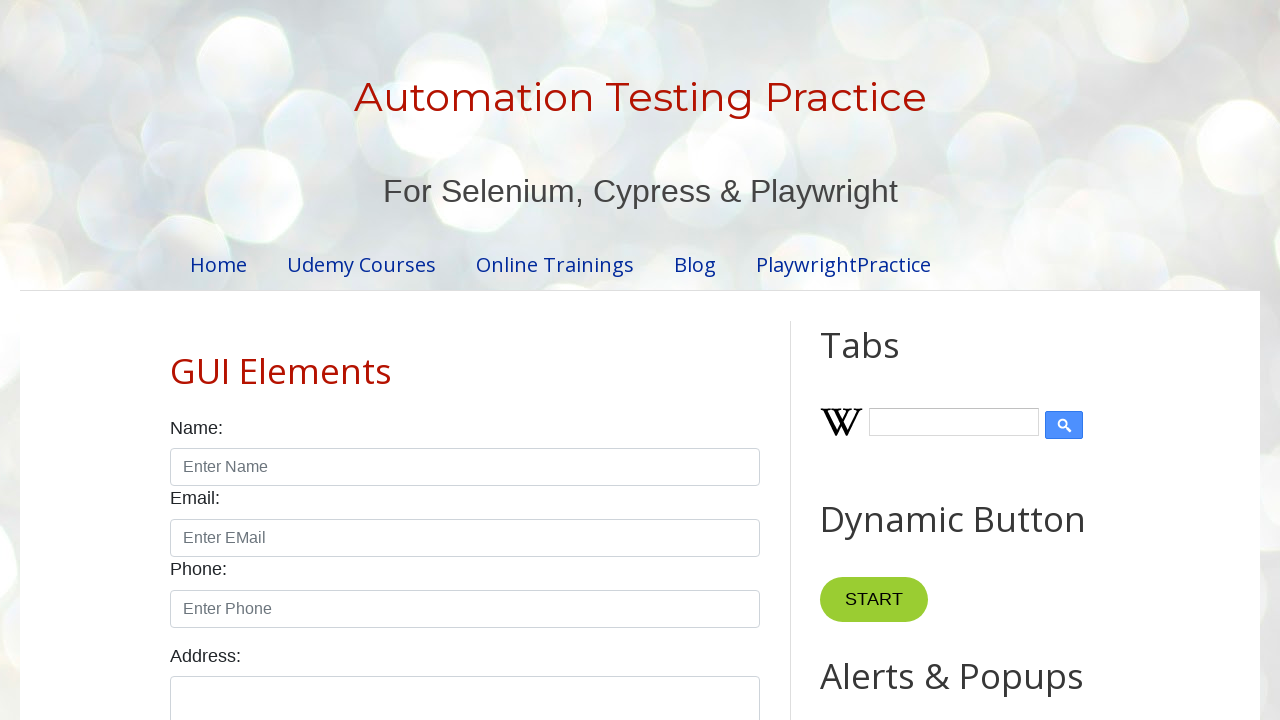

Dragged the draggable element onto the droppable target at (1015, 386)
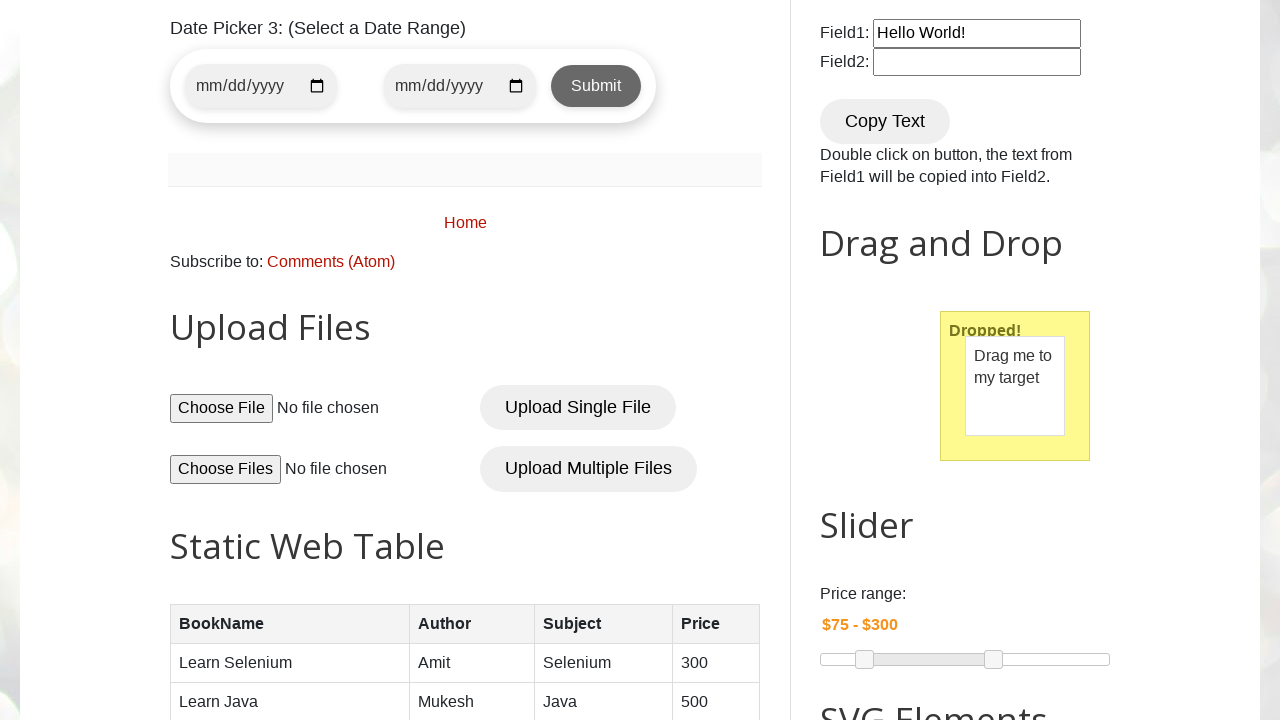

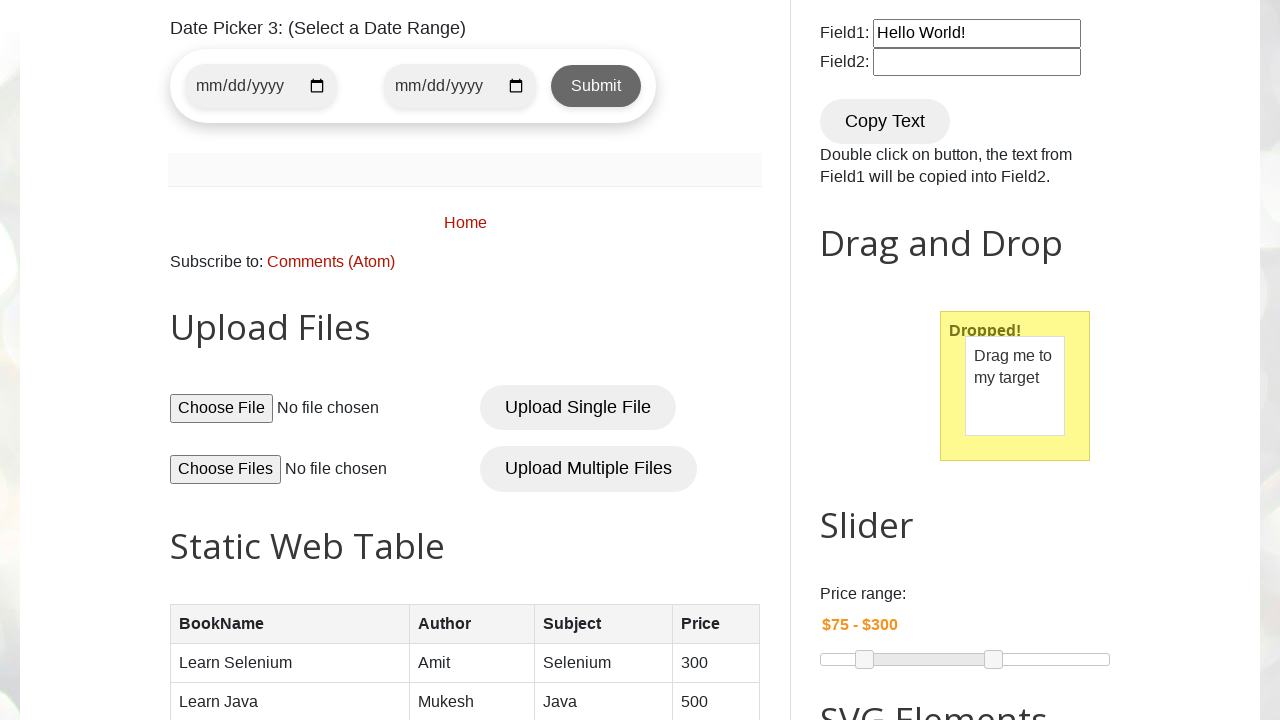